Tests addition operation with one empty field, expecting the calculator to treat empty as 0 or handle it gracefully

Starting URL: https://testsheepnz.github.io/BasicCalculator.html

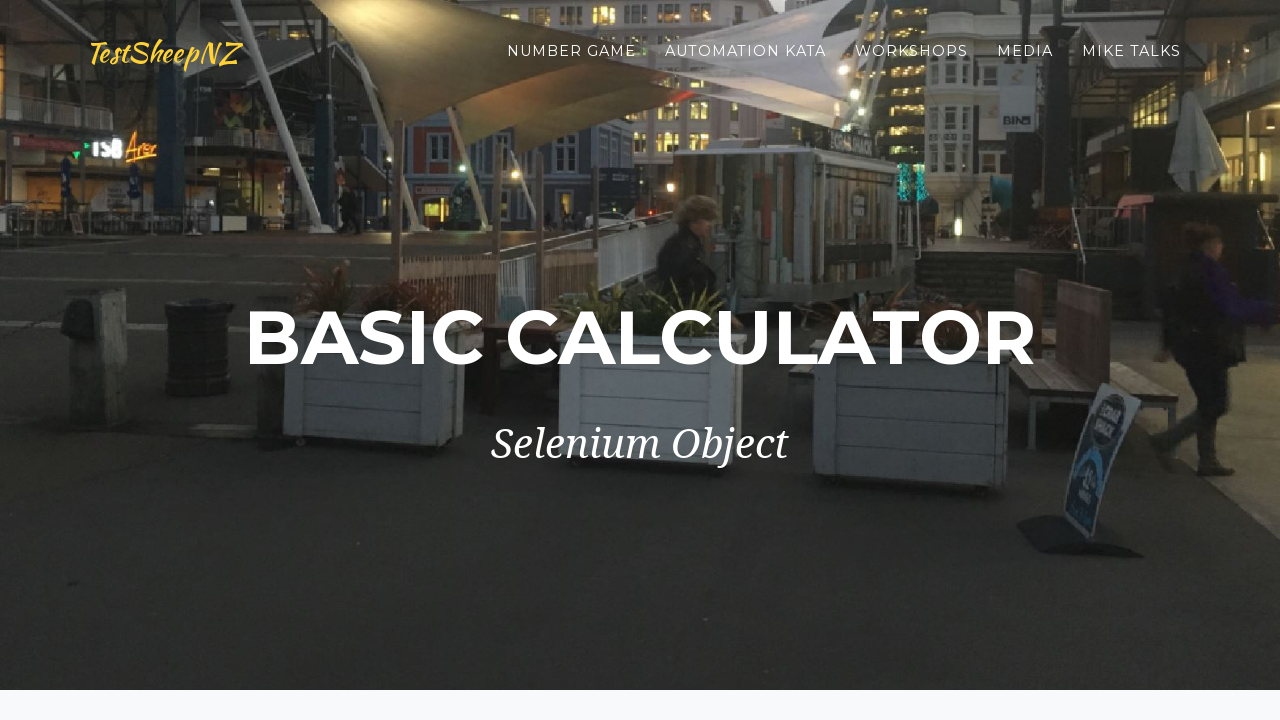

Clicked clear button to reset calculator at (404, 485) on #clearButton
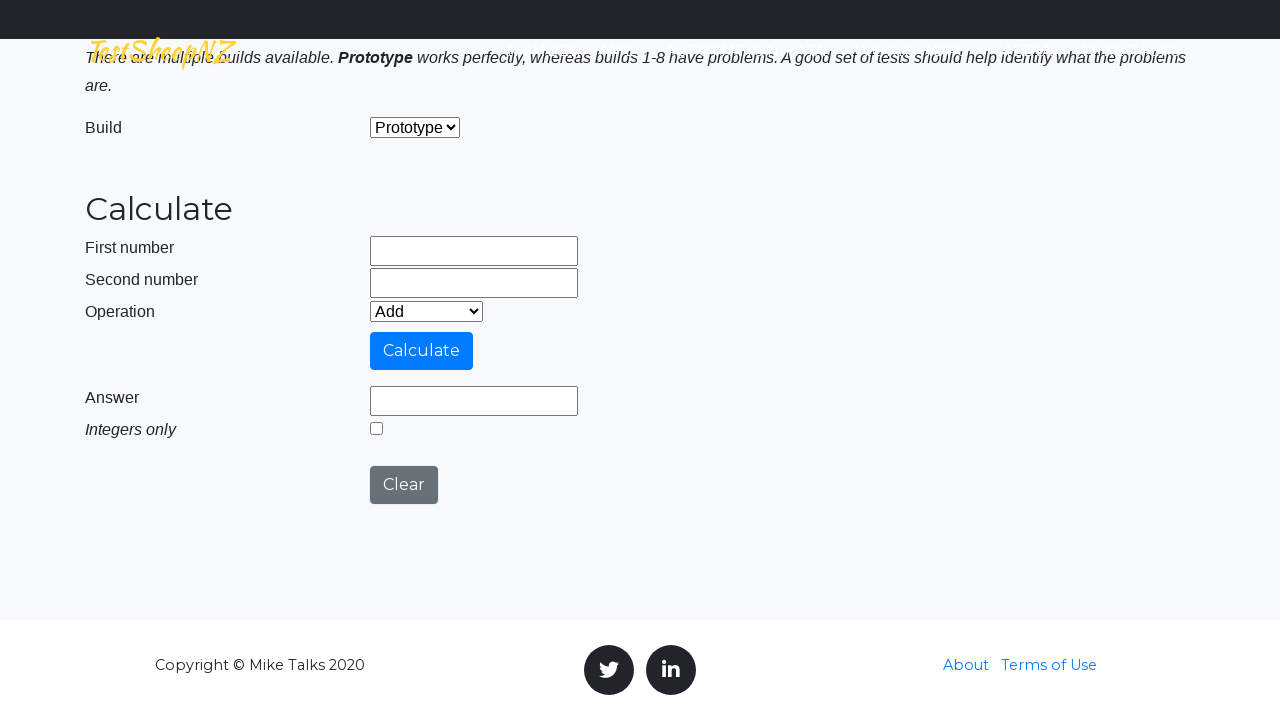

Filled first number field with '1' on #number1Field
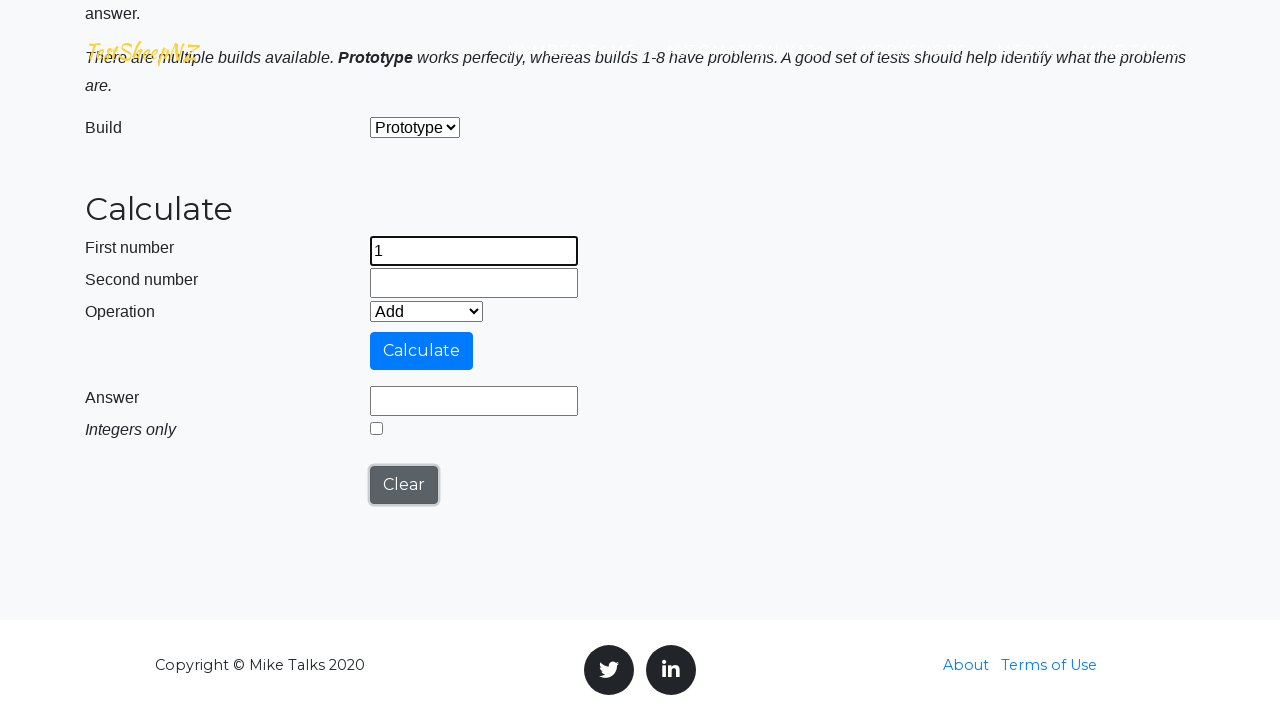

Left second number field empty on #number2Field
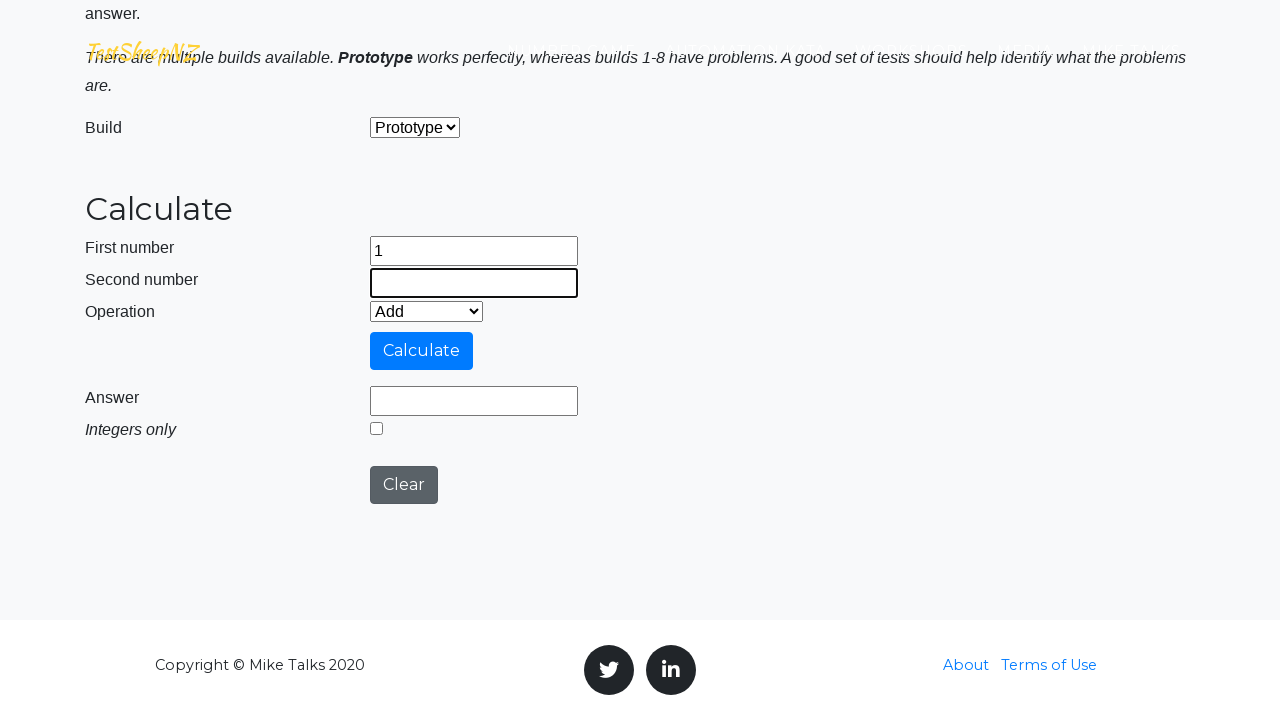

Selected 'Add' operation from dropdown on #selectOperationDropdown
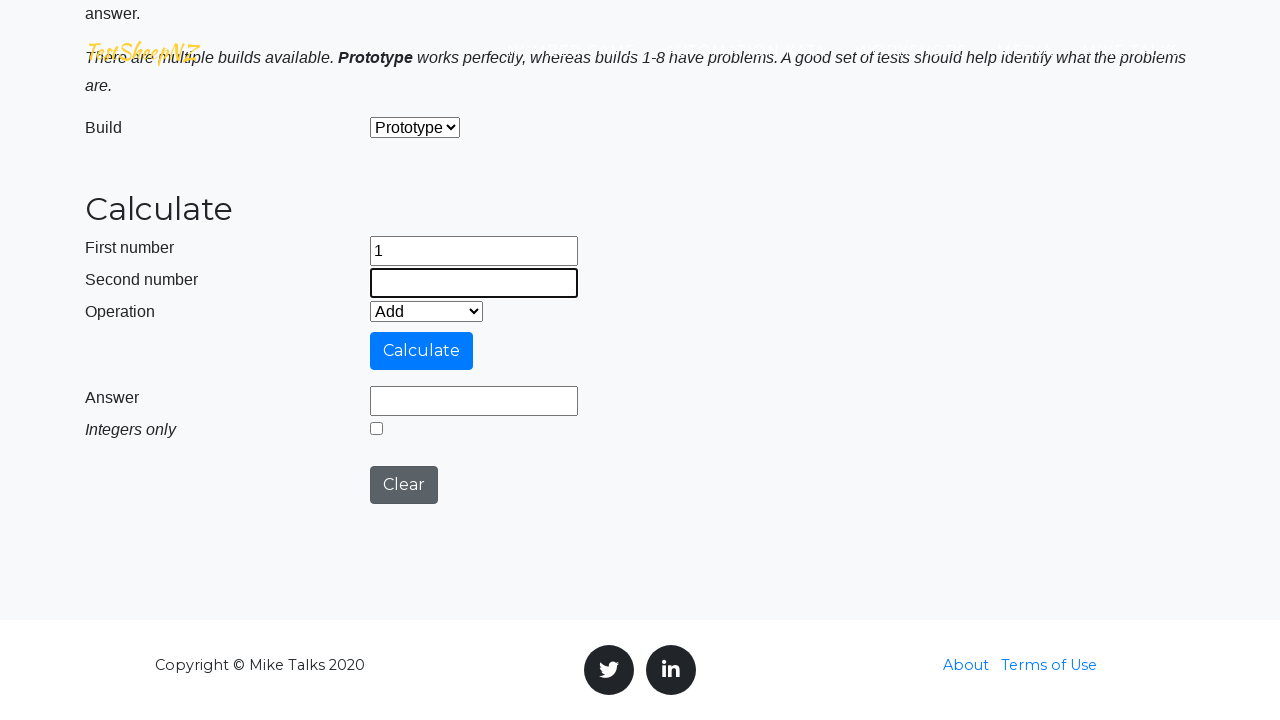

Clicked calculate button to perform addition at (422, 351) on #calculateButton
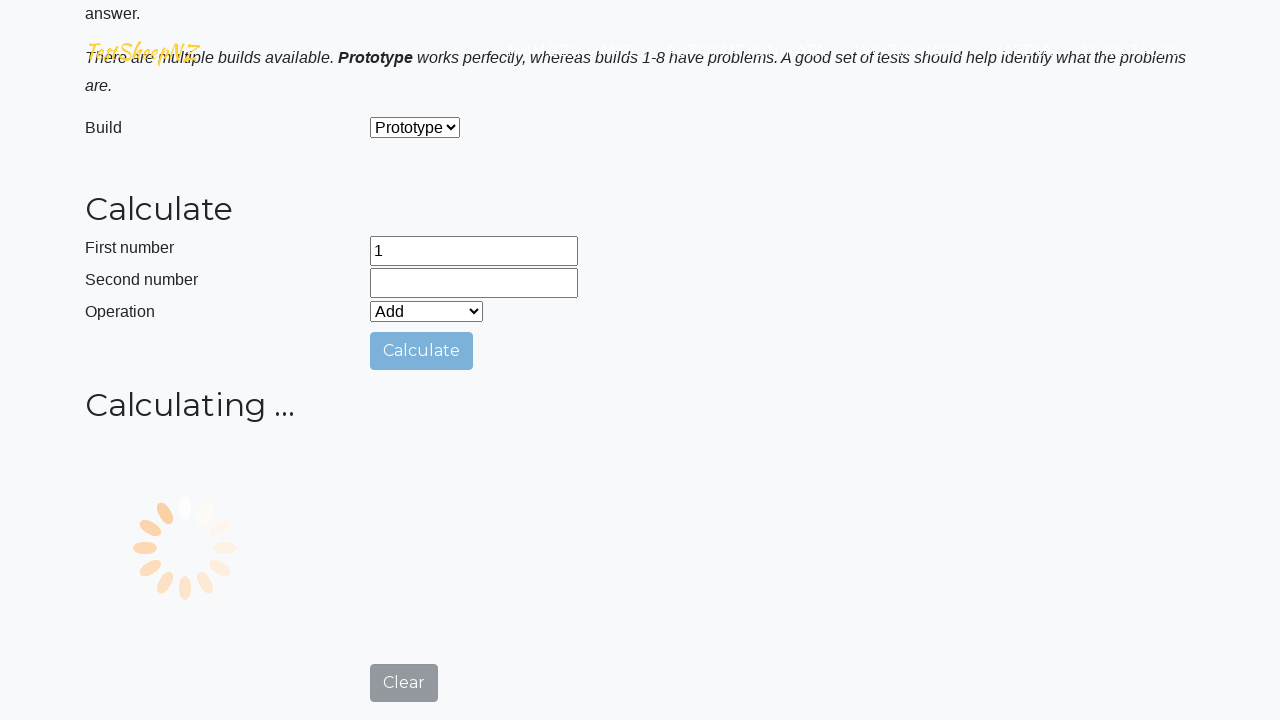

Answer field appeared with result of addition with empty field
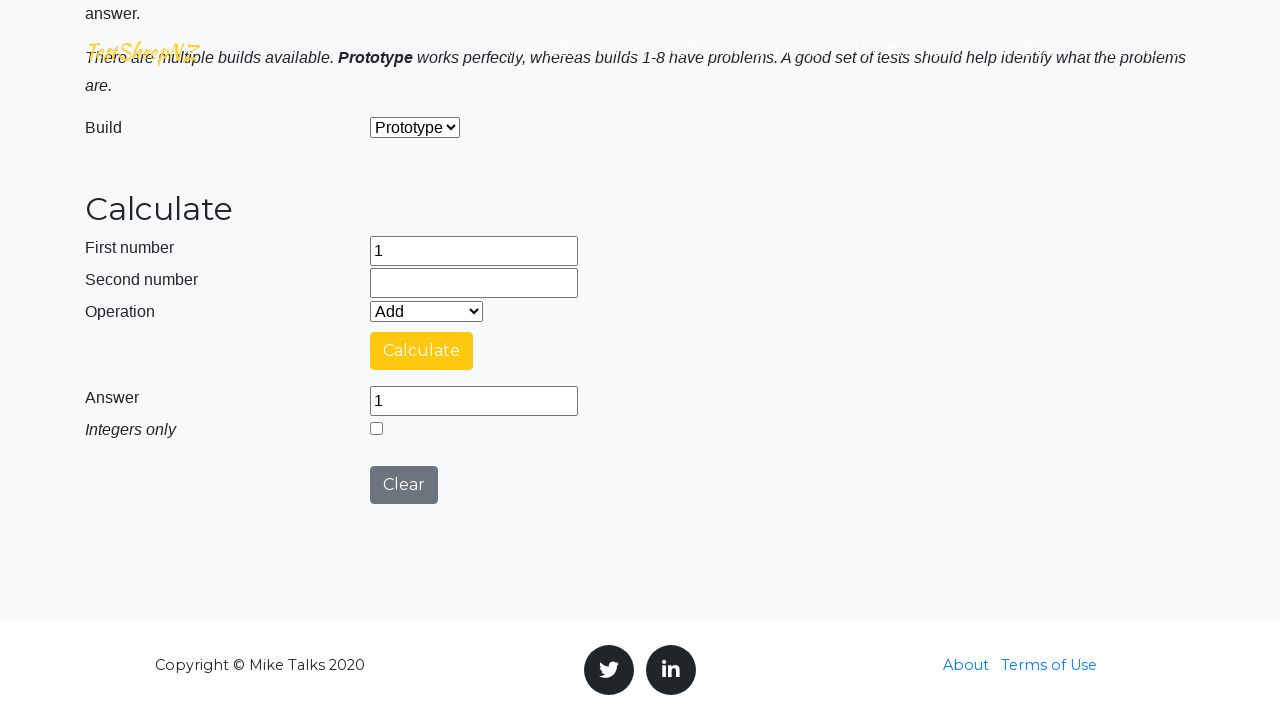

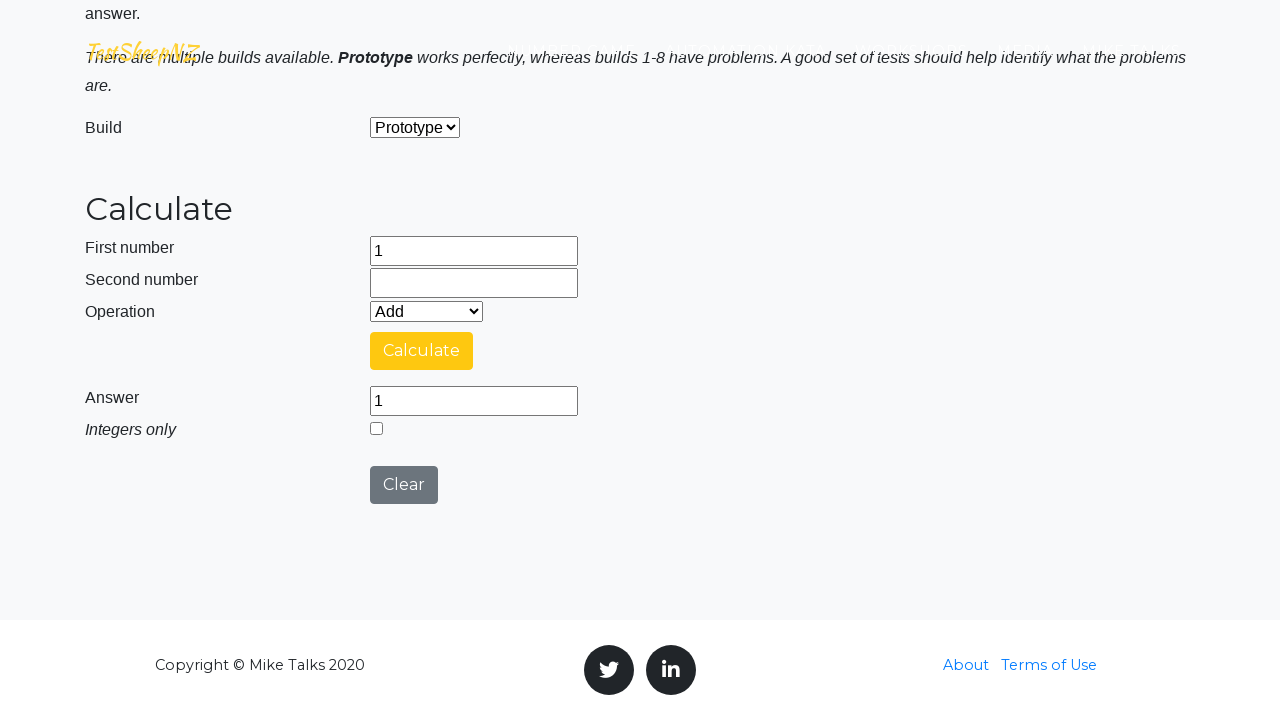